Tests autocomplete/autosuggest functionality by typing partial text, waiting for suggestions to appear, and selecting a specific option from the dropdown list

Starting URL: https://rahulshettyacademy.com/dropdownsPractise/

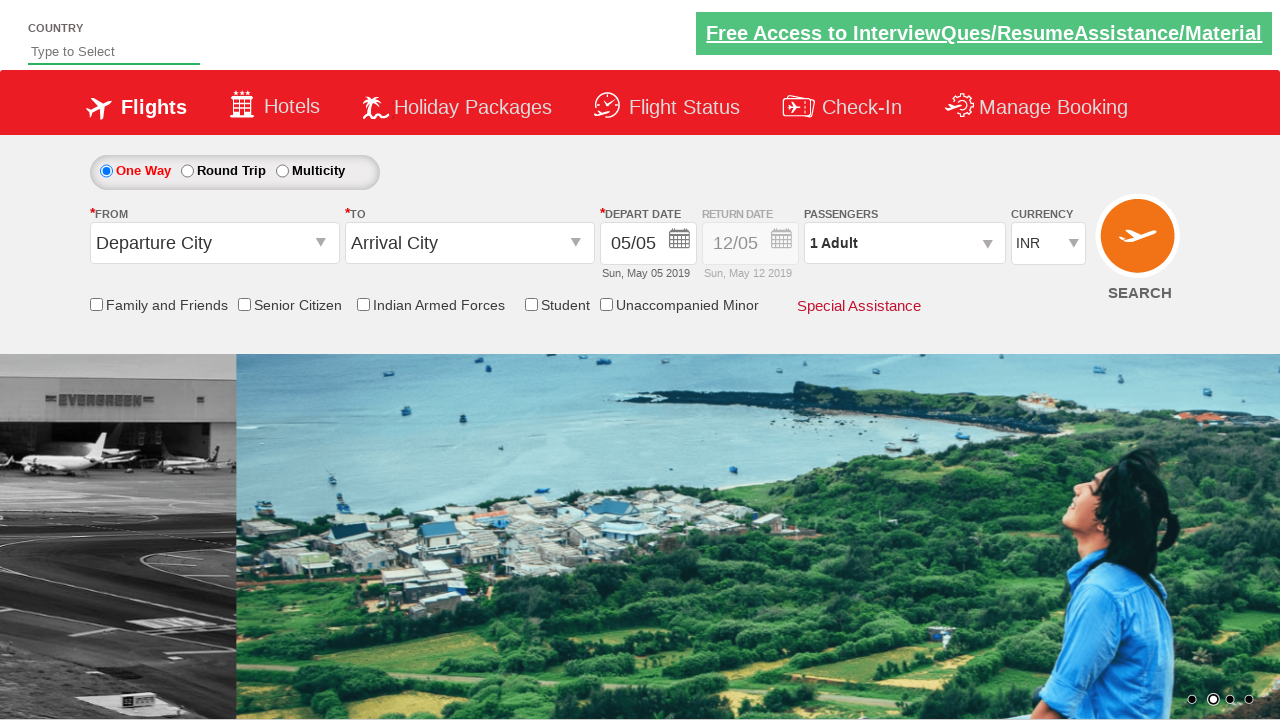

Filled autosuggest field with 'ind' to trigger dropdown suggestions on #autosuggest
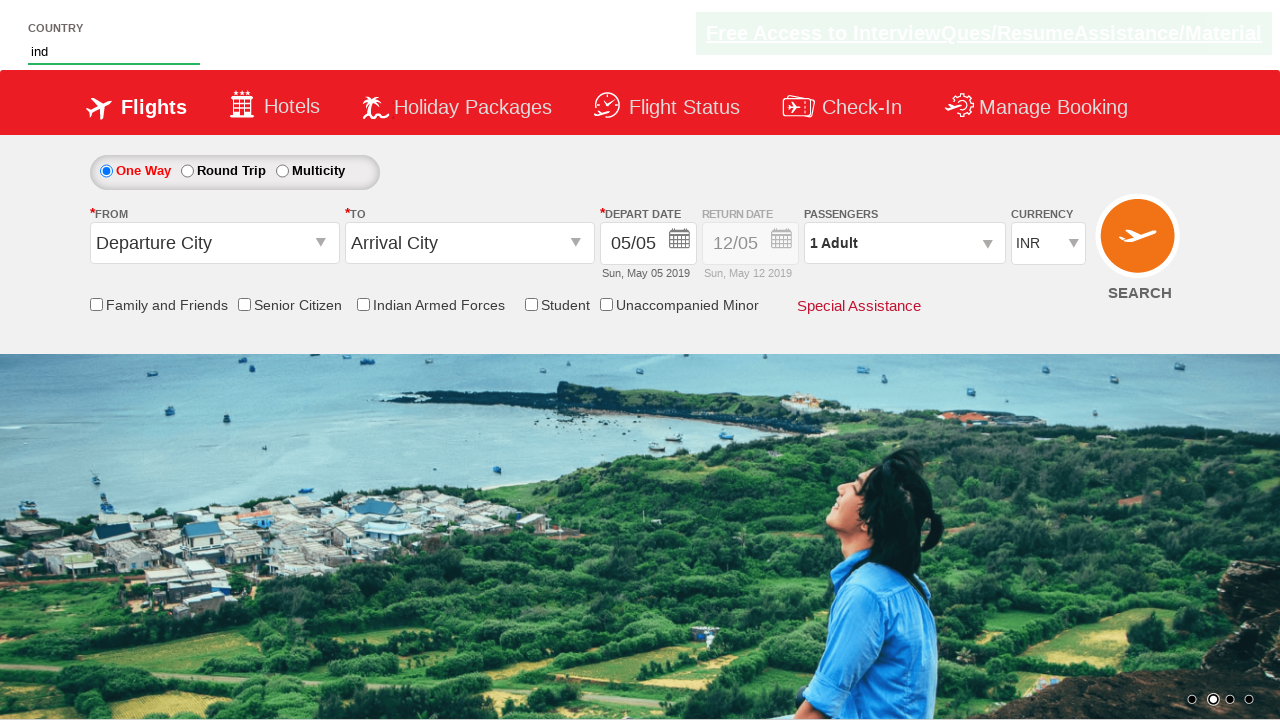

Waited for suggestion list to appear
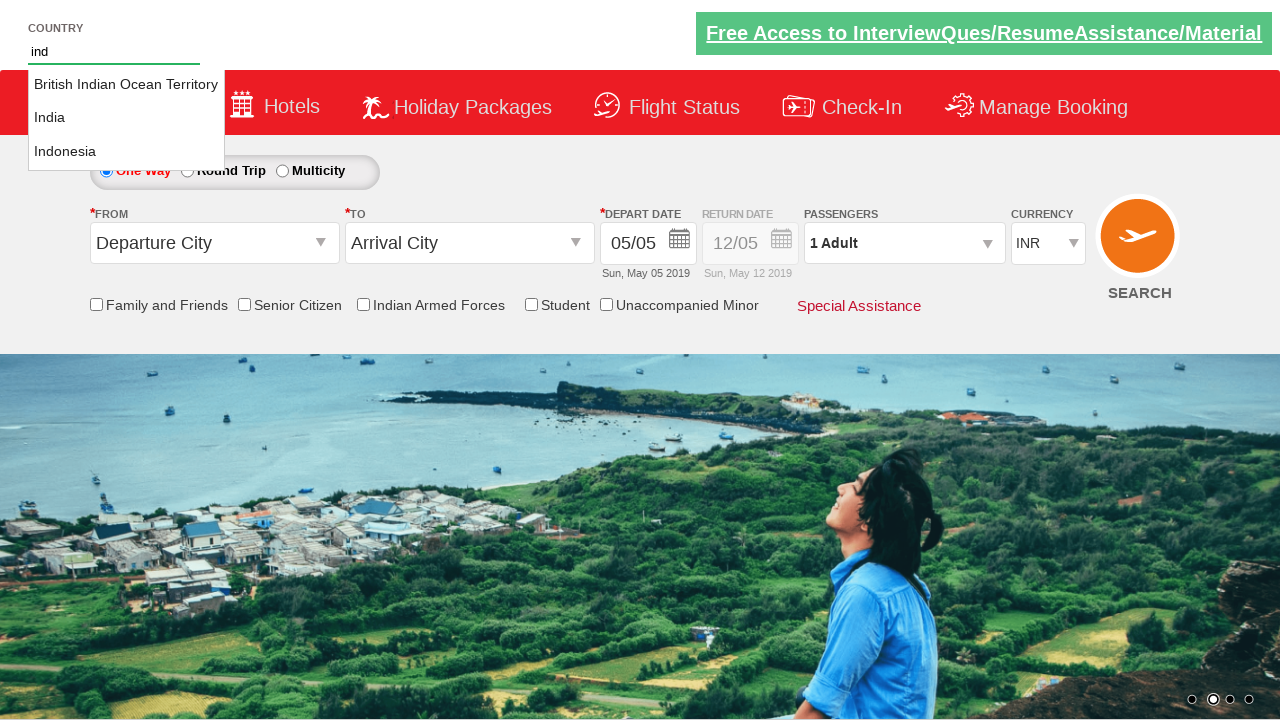

Located all country suggestion items
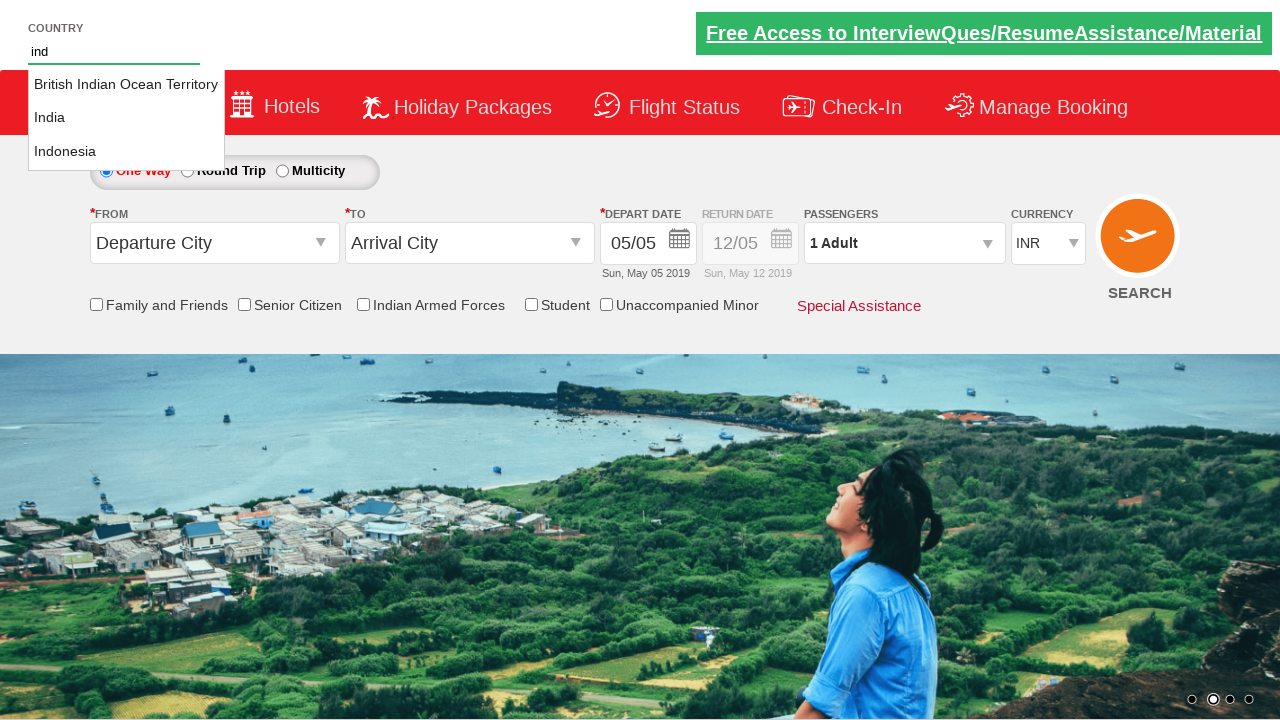

Found 3 country suggestions in dropdown
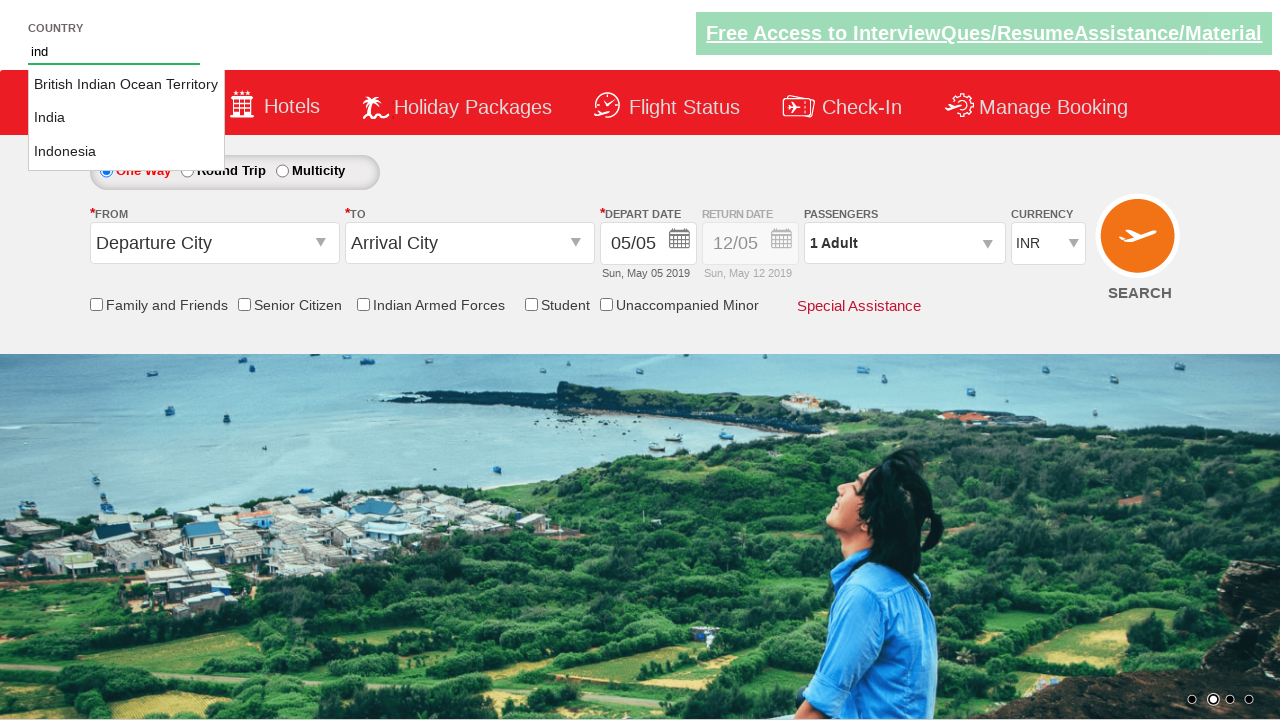

Selected 'India' from the autosuggest dropdown at (126, 118) on li.ui-menu-item a >> nth=1
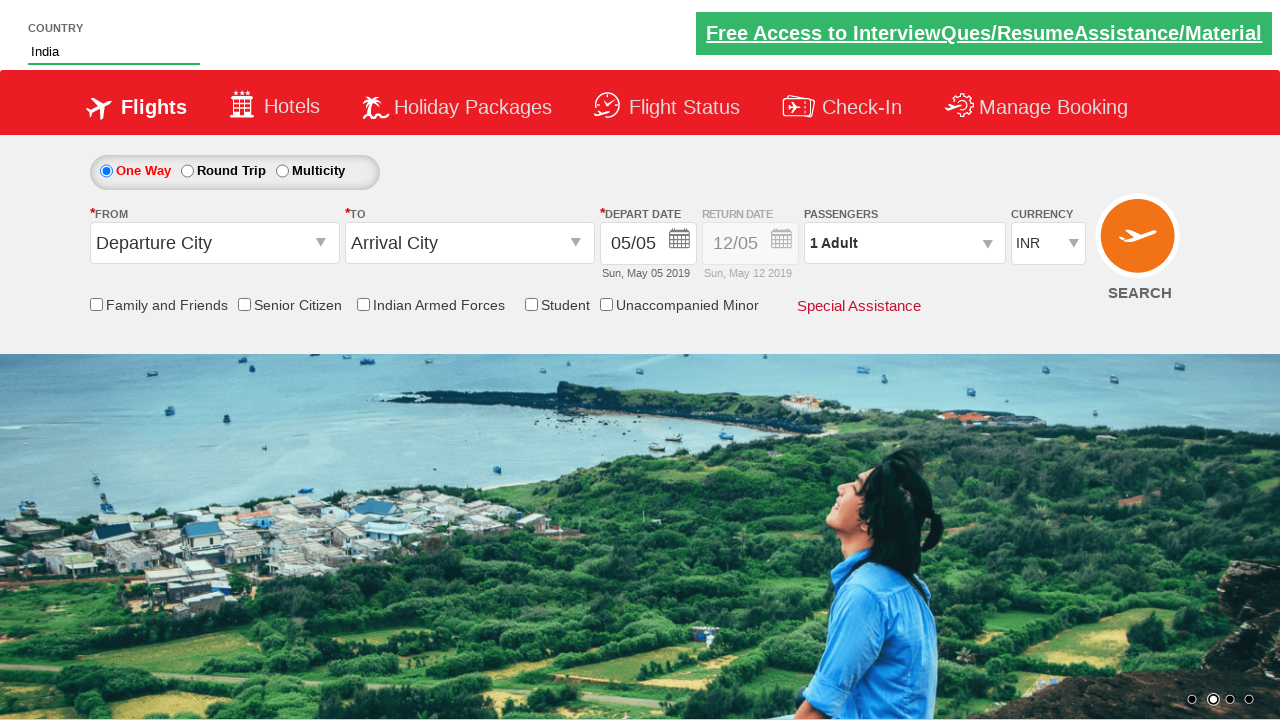

Verified that 'India' was successfully selected in the autosuggest field
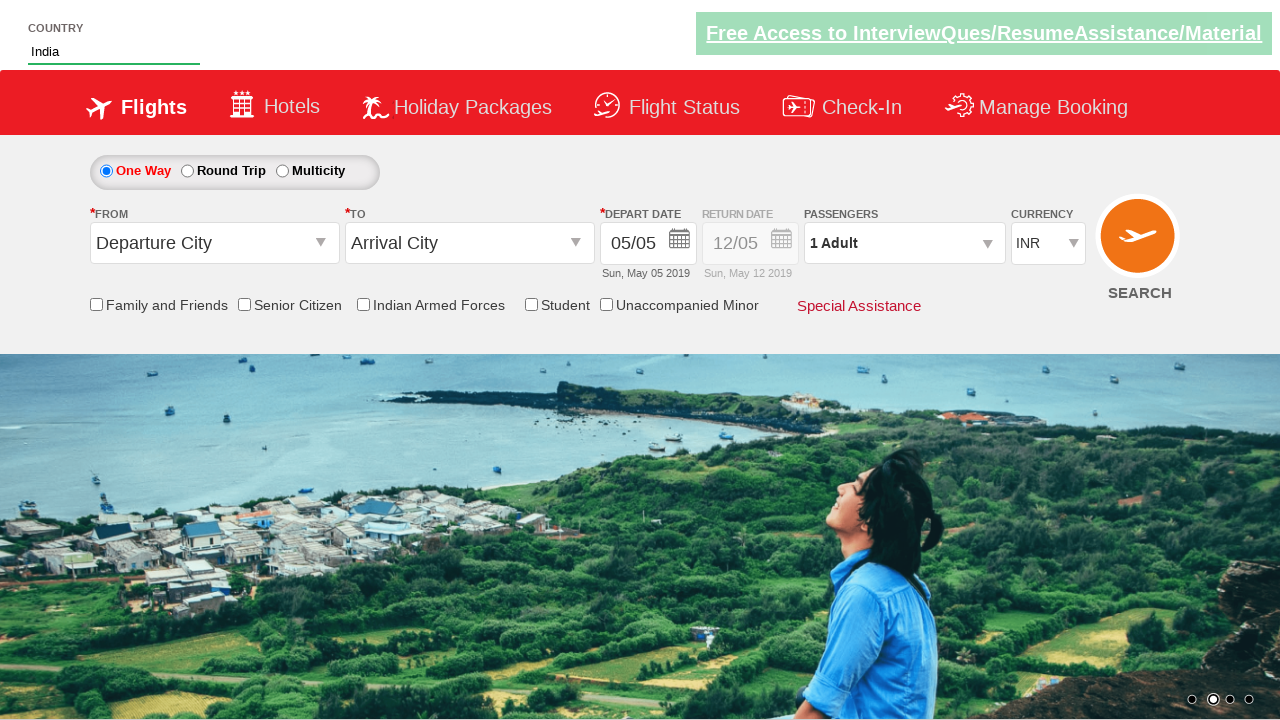

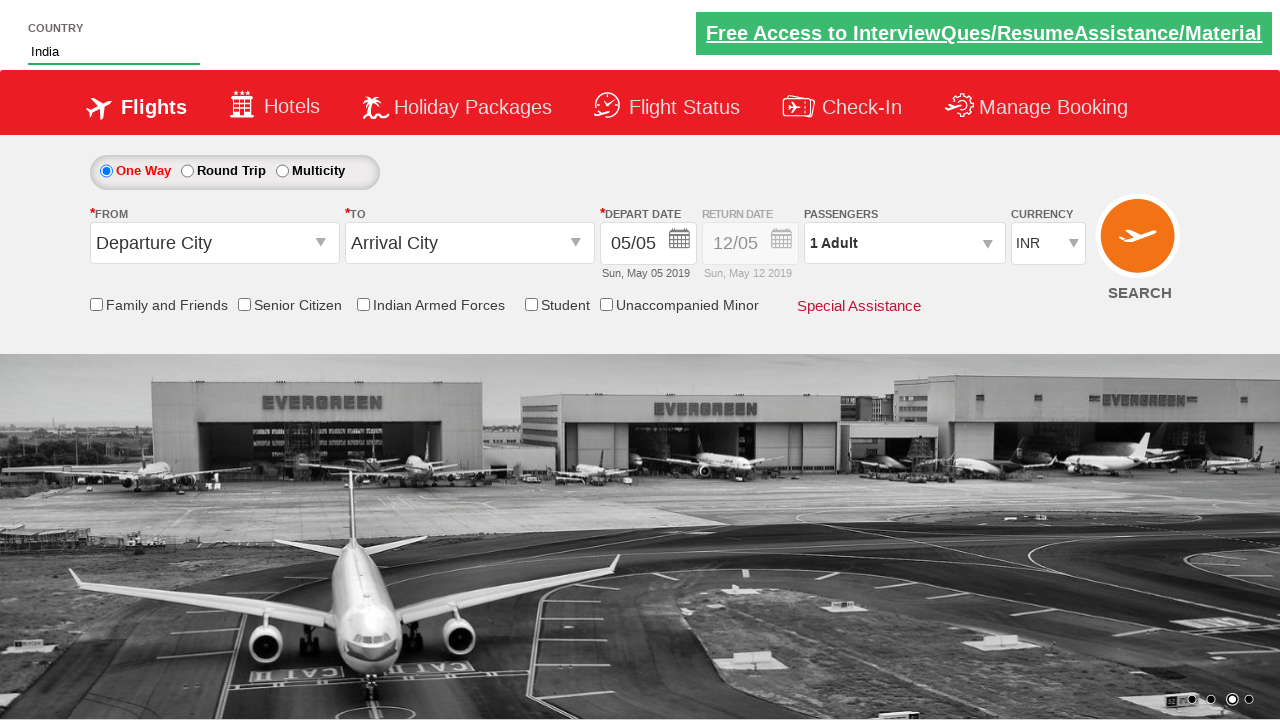